Tests dismissing a modal entry advertisement popup by clicking on the modal footer close area on a practice automation website.

Starting URL: https://the-internet.herokuapp.com/entry_ad

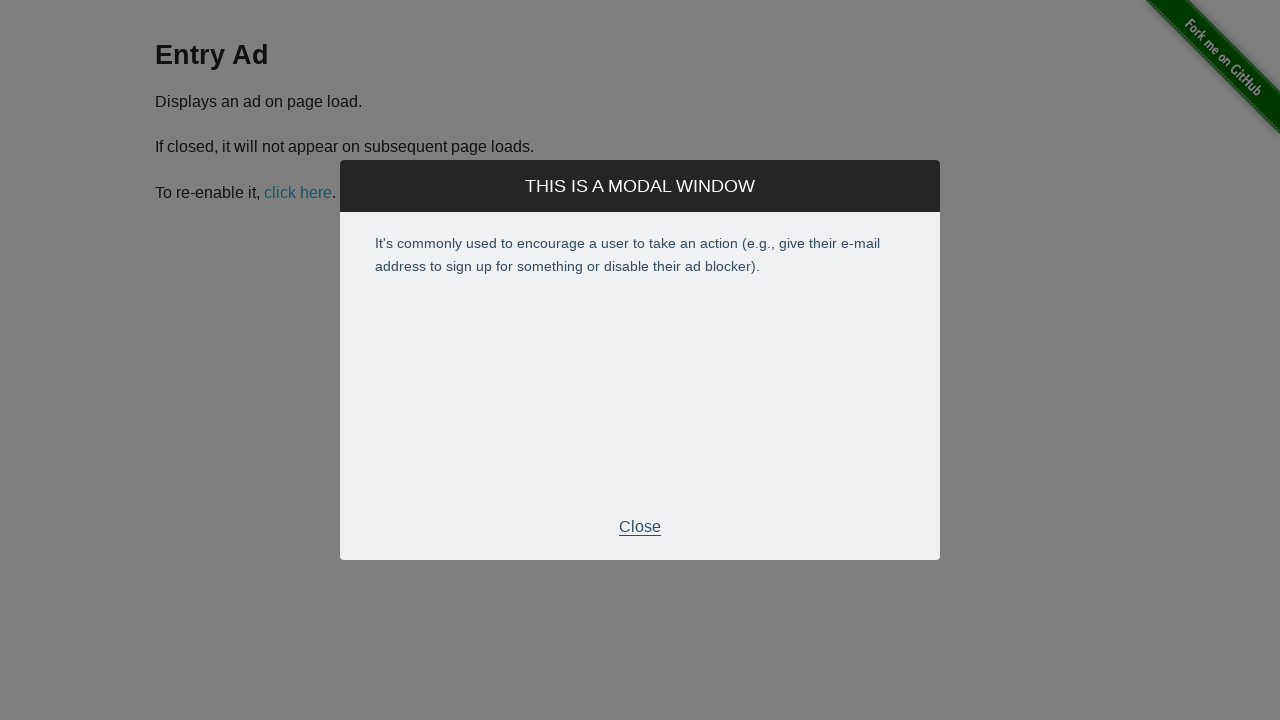

Entry ad modal footer appeared and is visible
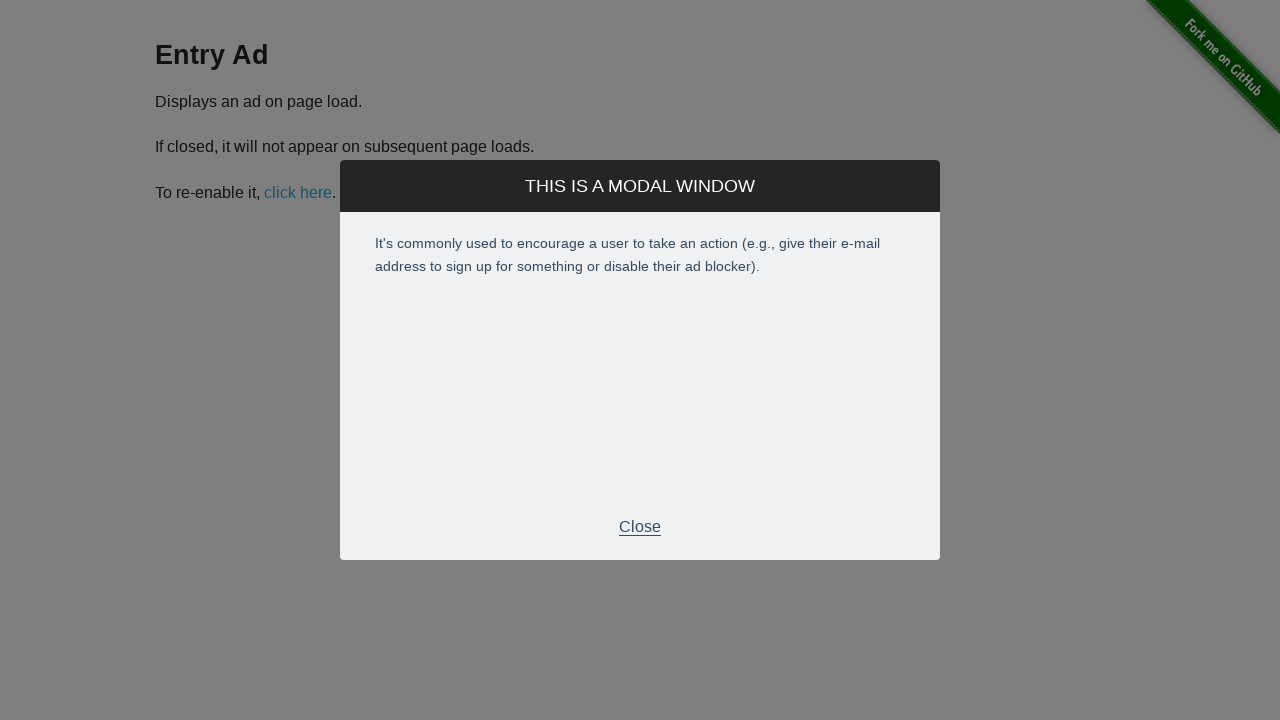

Clicked modal footer to dismiss the entry advertisement popup at (640, 527) on div.modal-footer
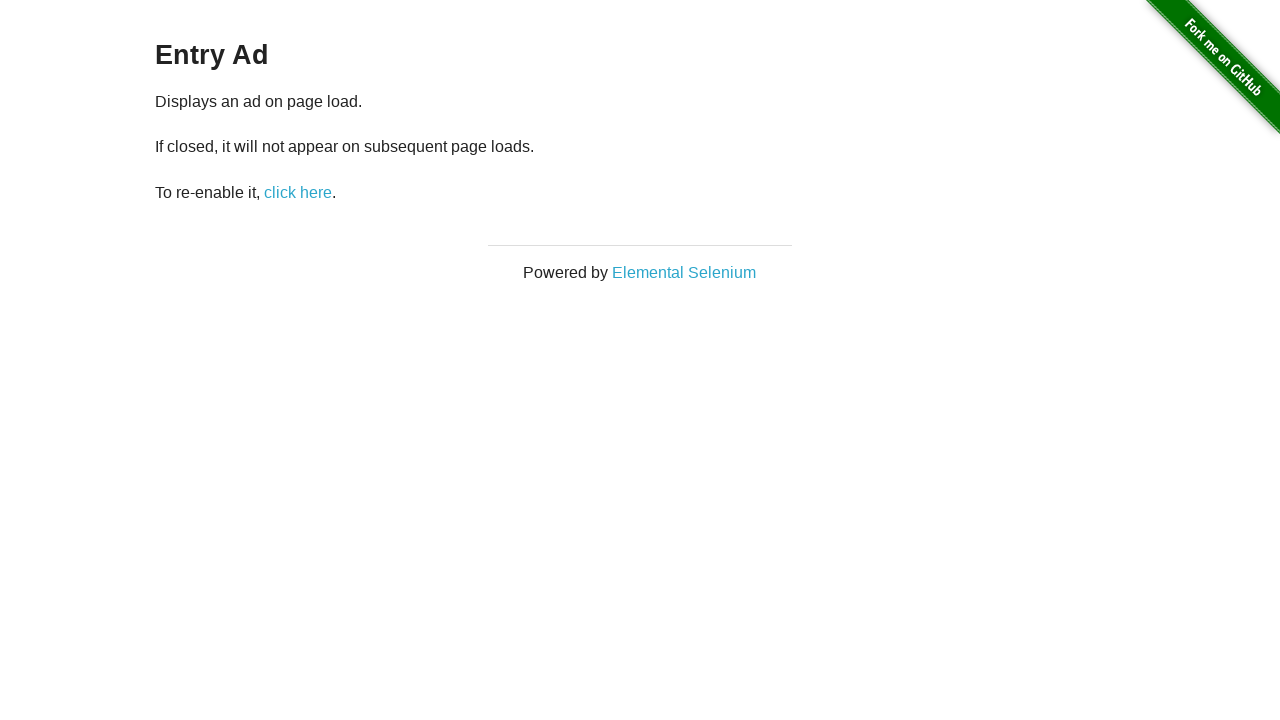

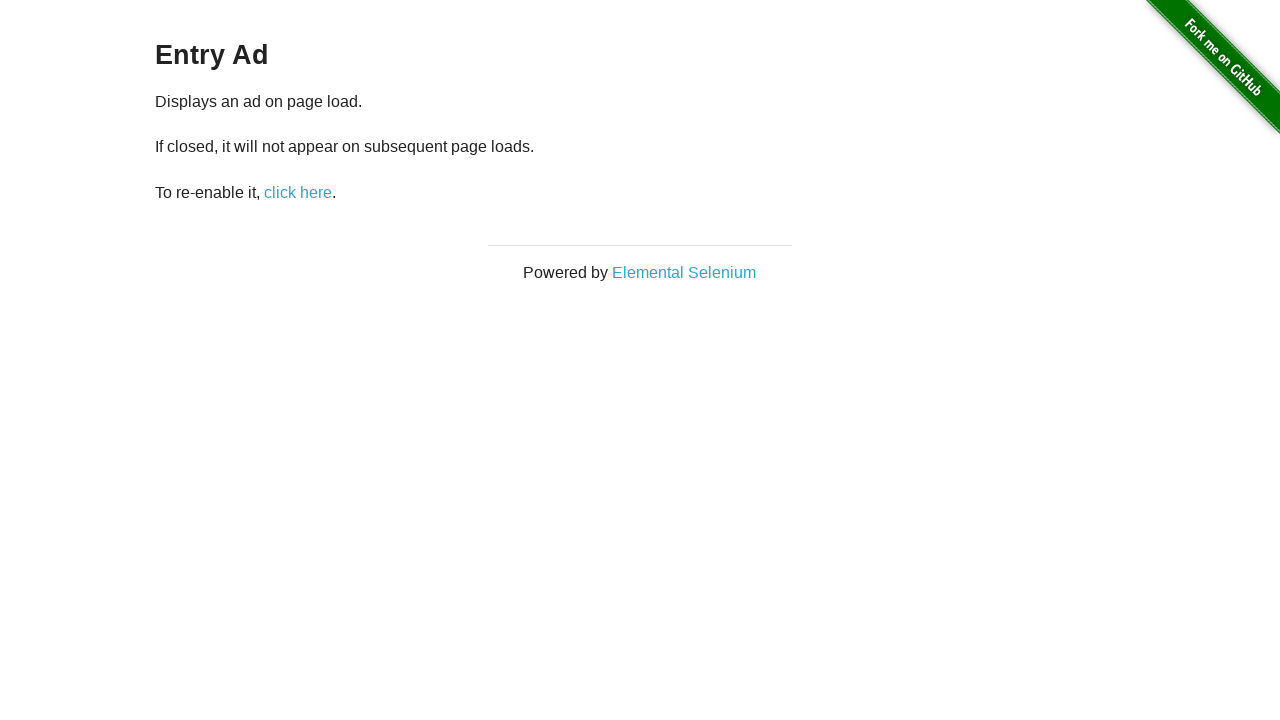